Tests JavaScript alert handling by clicking a button that triggers an alert, accepting the alert, and then clicking another button to trigger a prompt alert.

Starting URL: https://the-internet.herokuapp.com/javascript_alerts

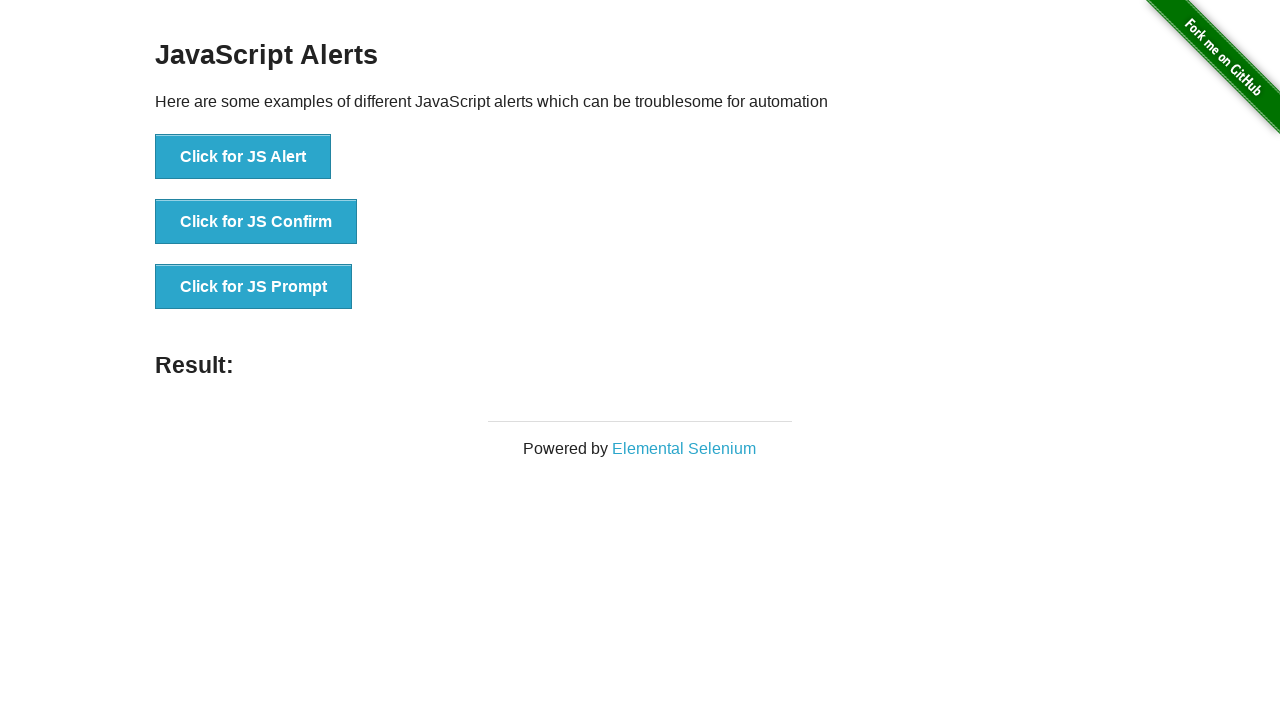

Navigated to JavaScript alerts test page
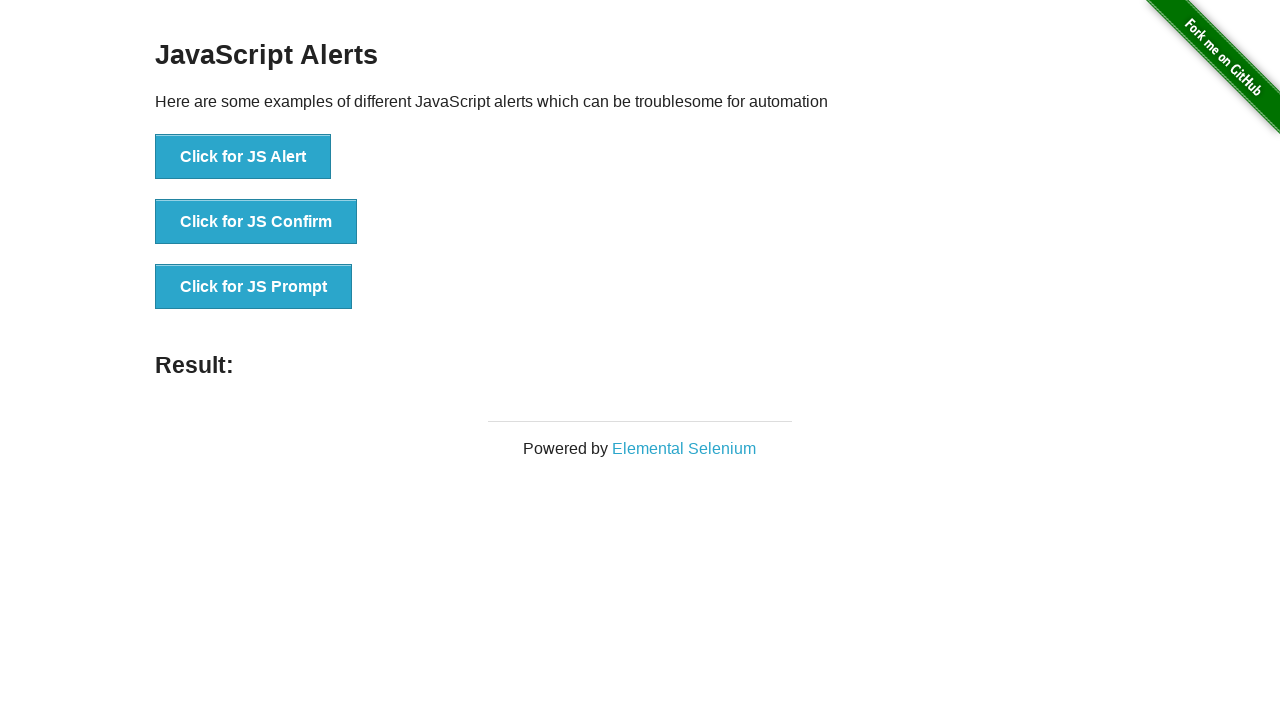

Clicked button to trigger JavaScript alert at (243, 157) on xpath=//button[contains(text(),'Click for JS Alert')]
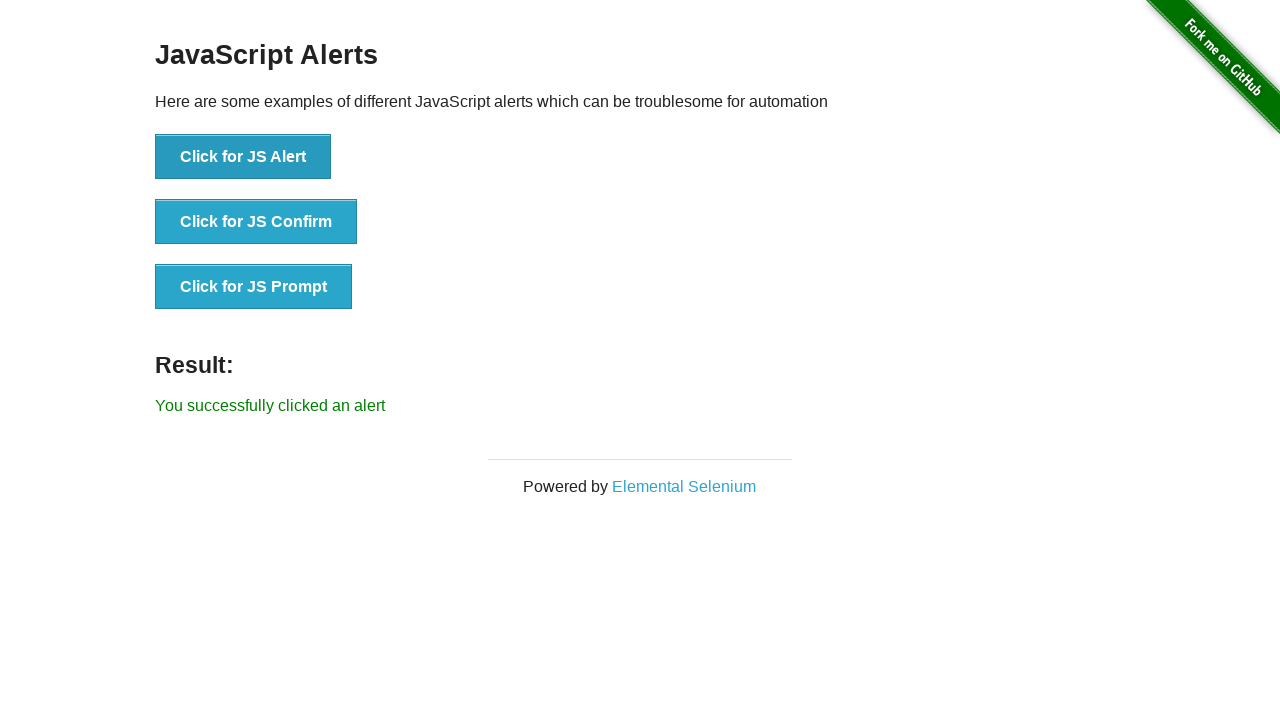

Set up dialog handler to accept alerts
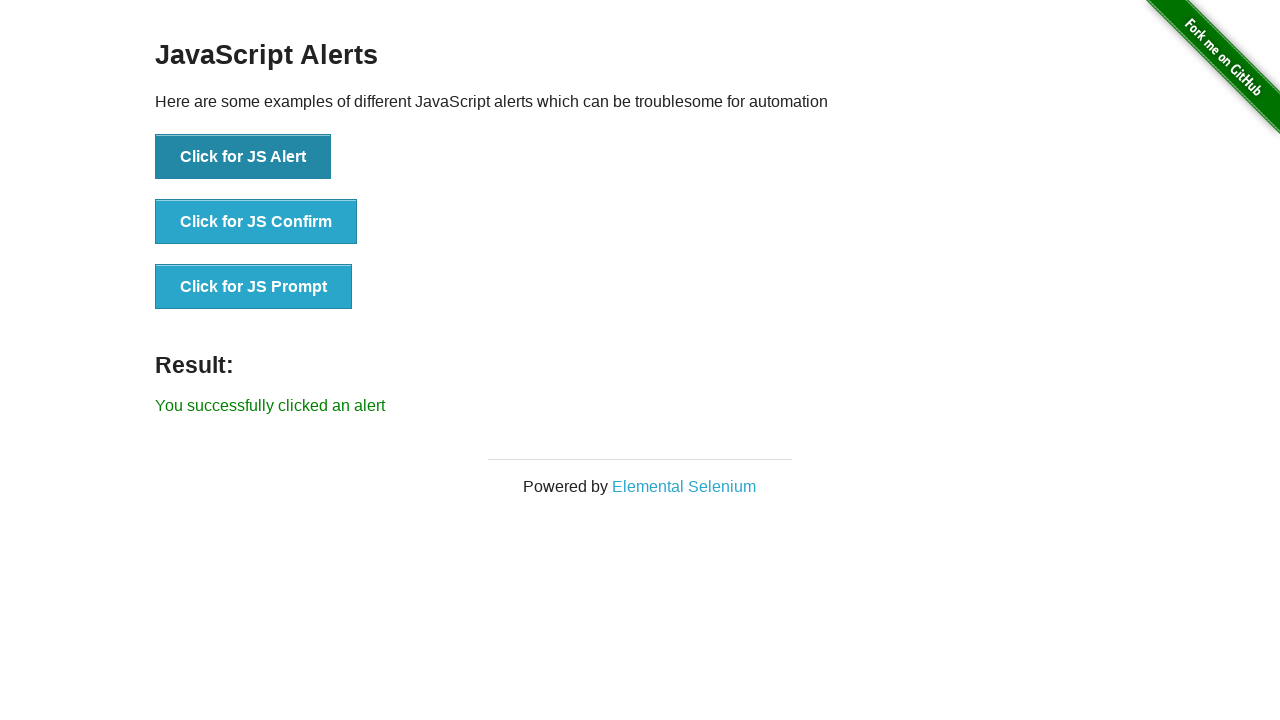

Waited for UI updates after accepting alert
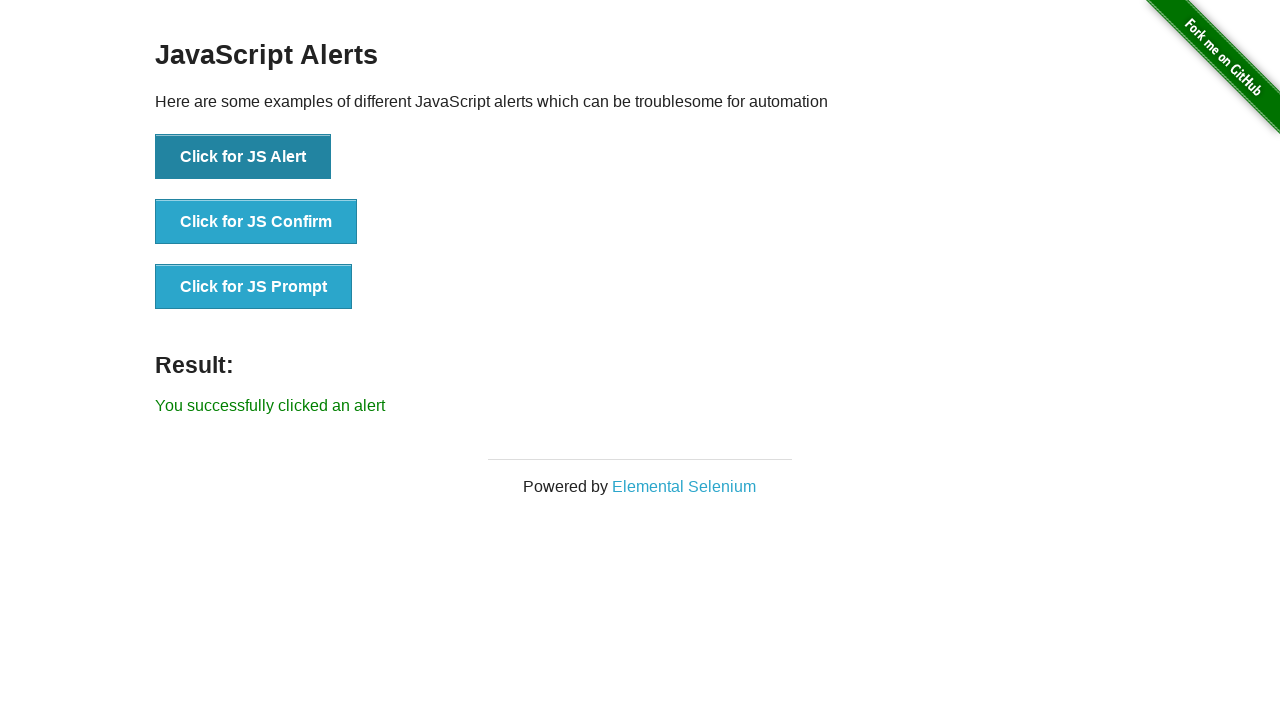

Clicked button to trigger JavaScript prompt at (254, 287) on xpath=//button[contains(text(),'Click for JS Prompt')]
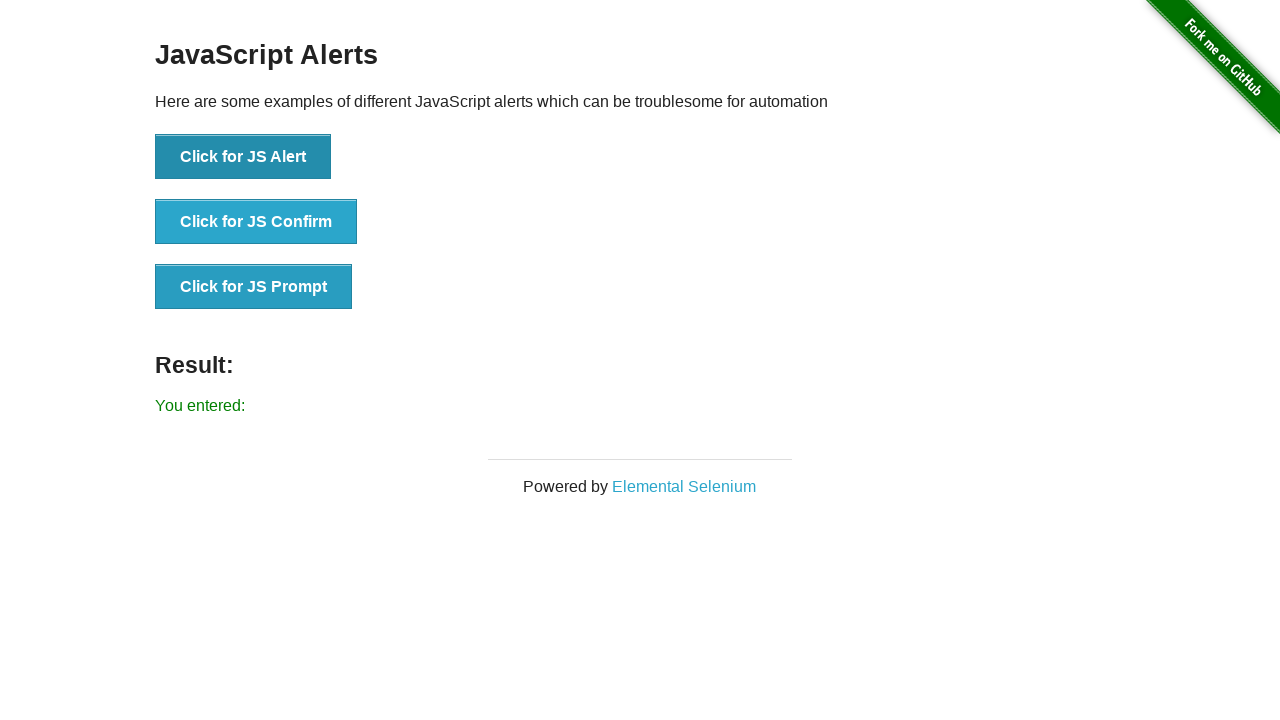

Prompt result element appeared on page
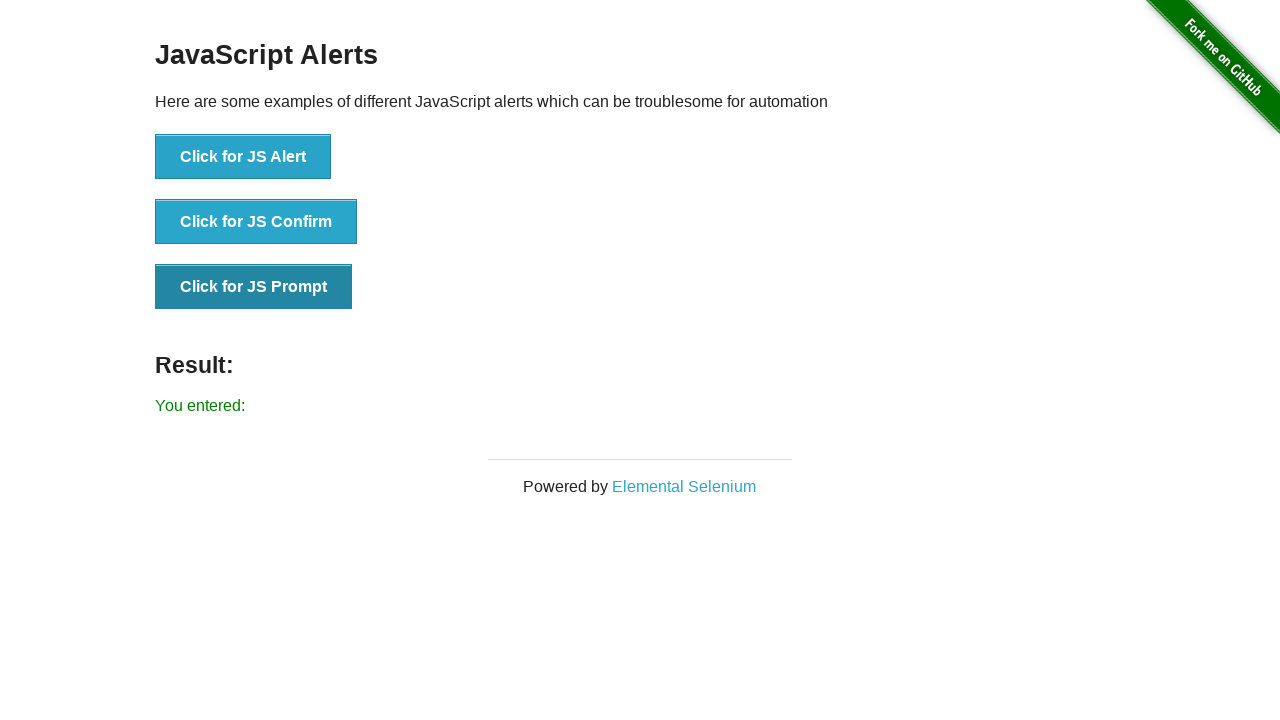

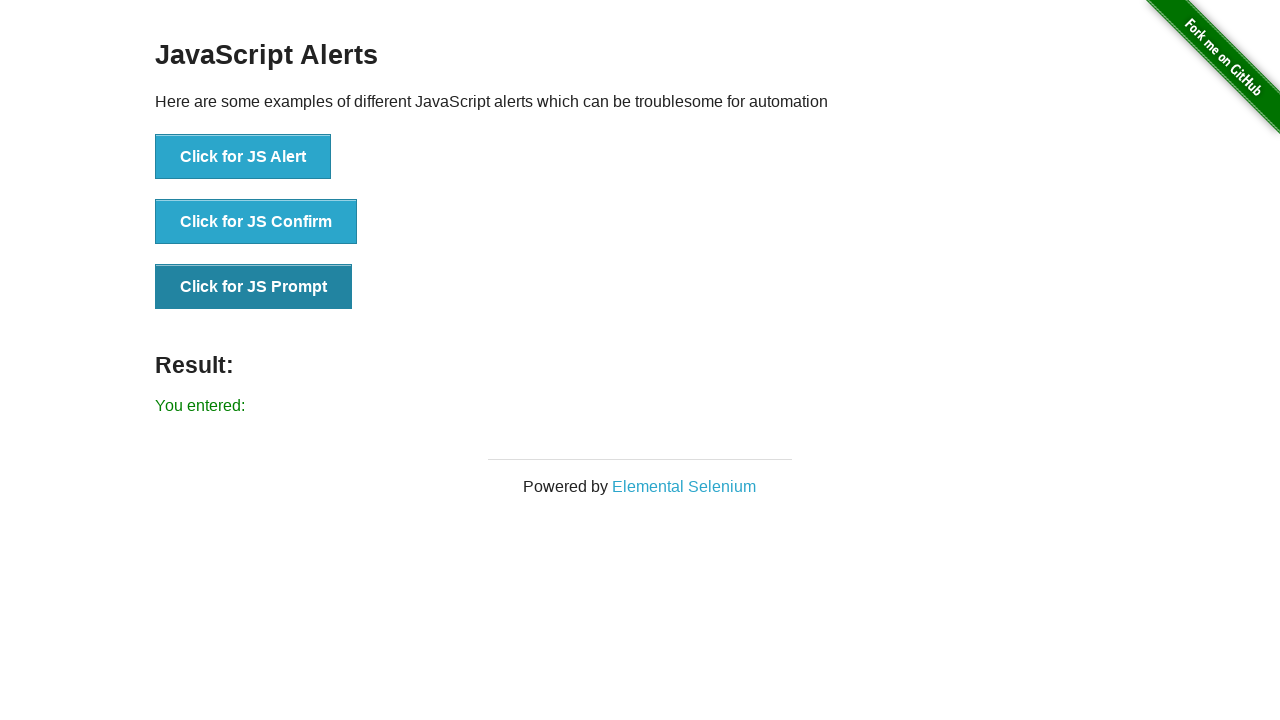